Tests checkbox component functionality by clicking checkboxes directly and verifying their state changes between checked and unchecked.

Starting URL: https://tamagui.dev/docs/components/checkbox

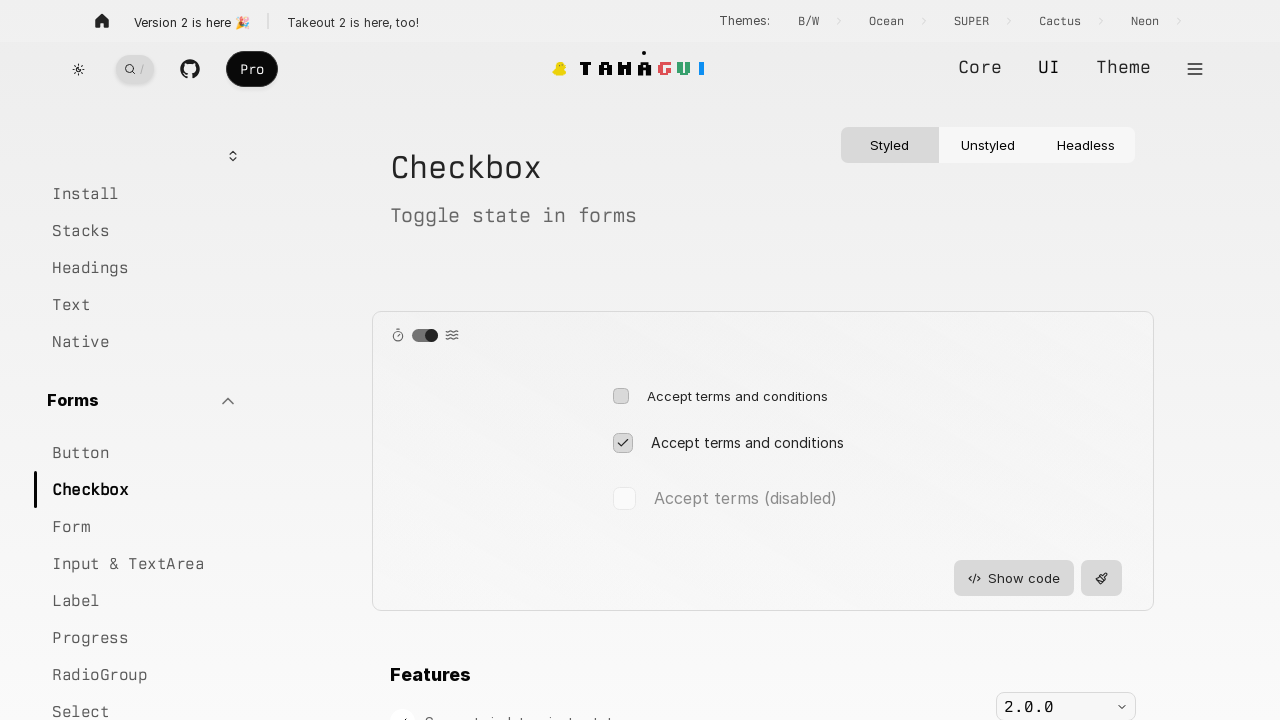

Waited for demo section to load
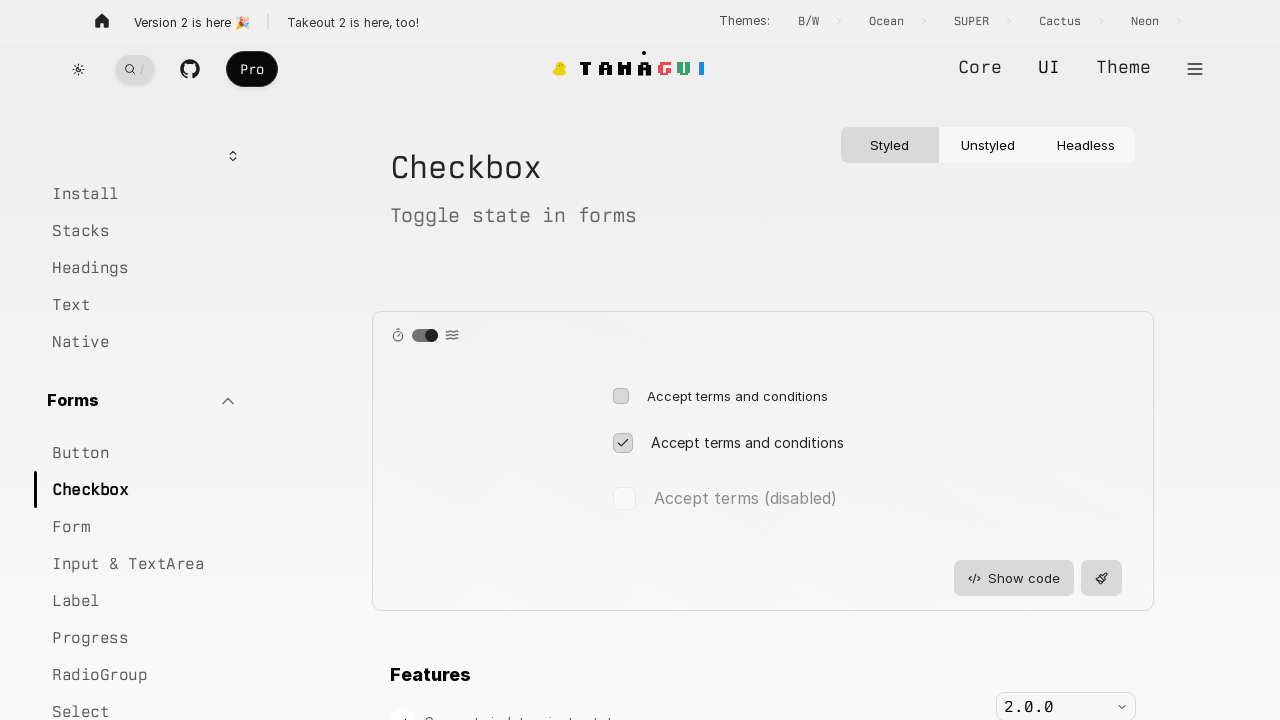

Verified checkbox-3 is initially unchecked
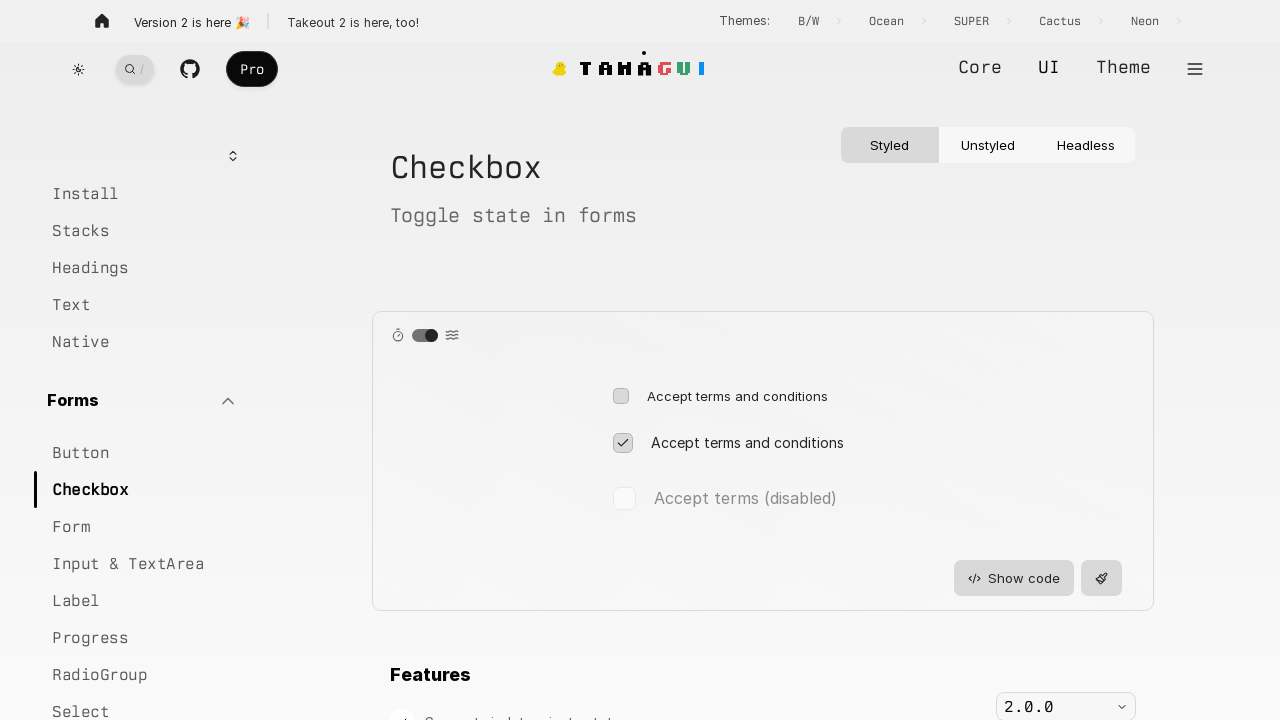

Clicked checkbox-3 to check it at (620, 396) on #checkbox-3
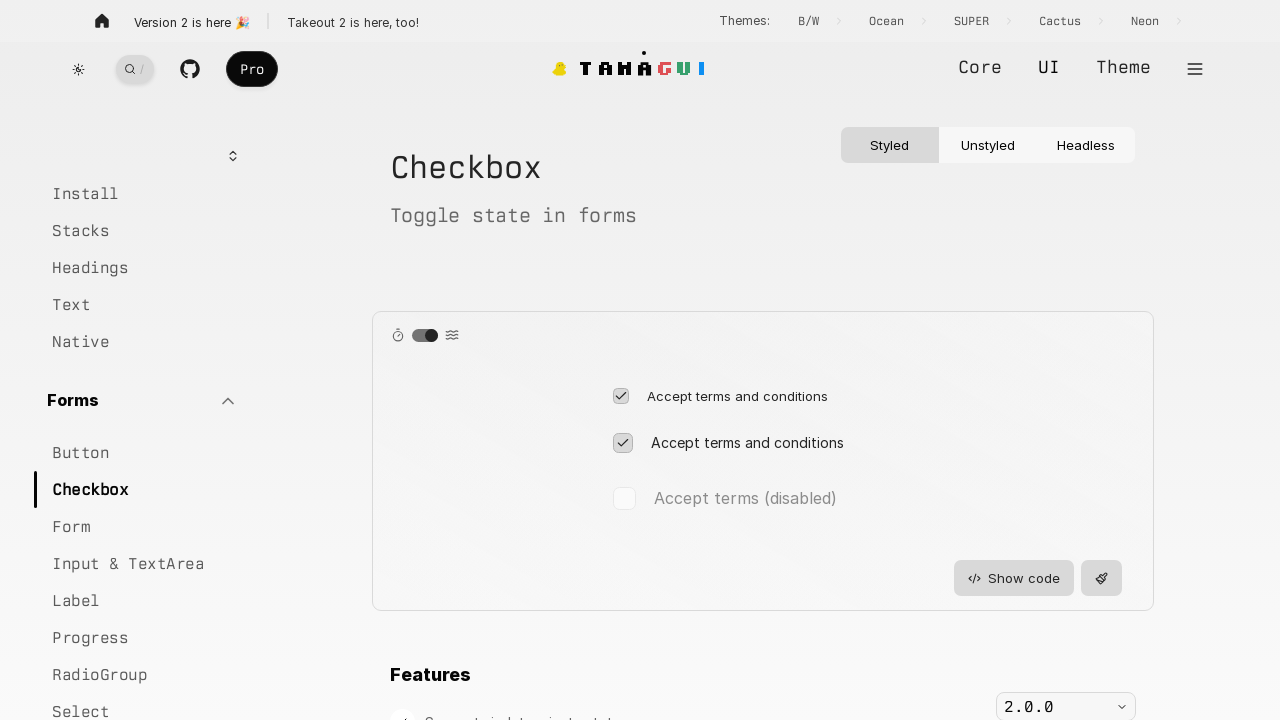

Verified checkbox-3 is now checked
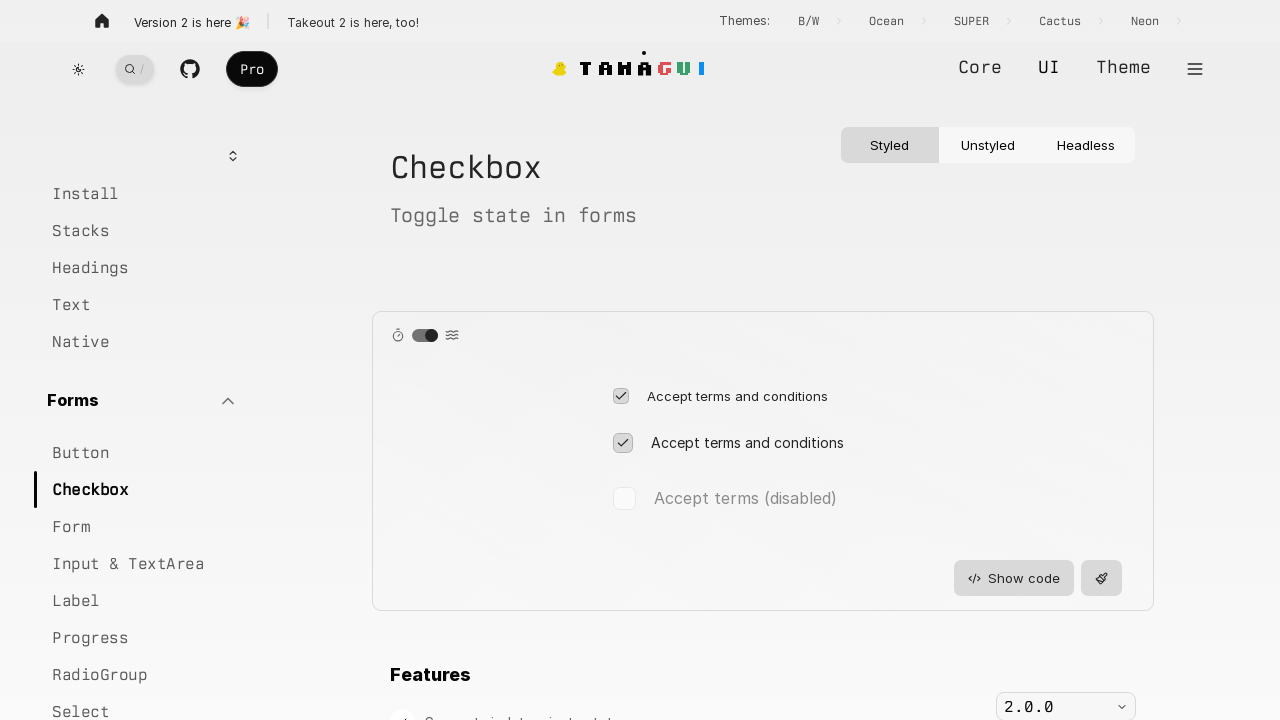

Verified checkbox-4 is initially checked
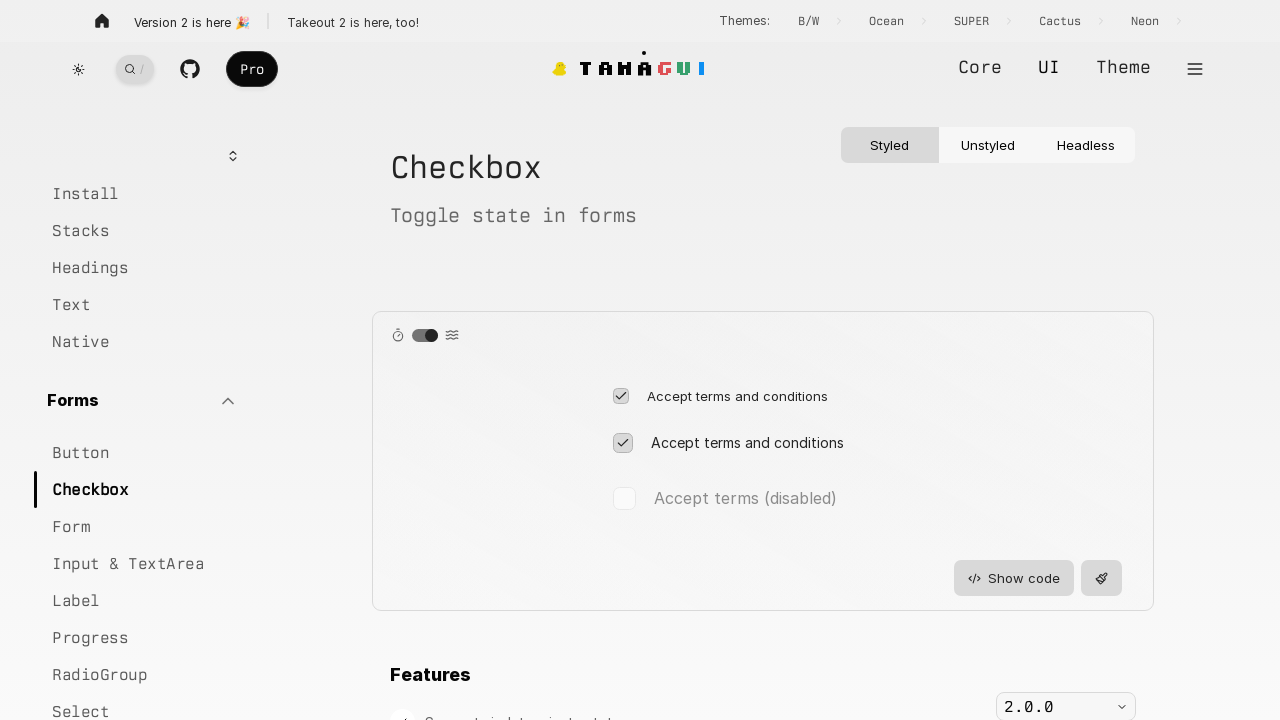

Clicked checkbox-4 to uncheck it at (622, 443) on #checkbox-4
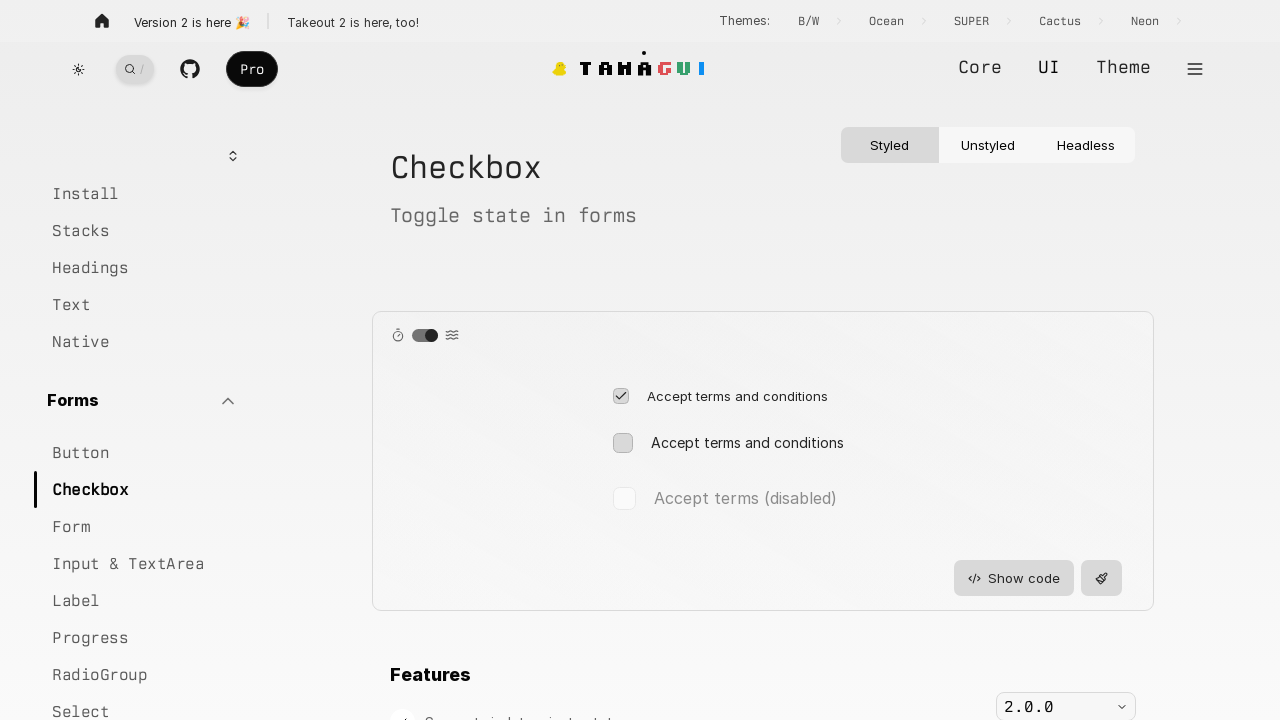

Verified checkbox-4 is now unchecked
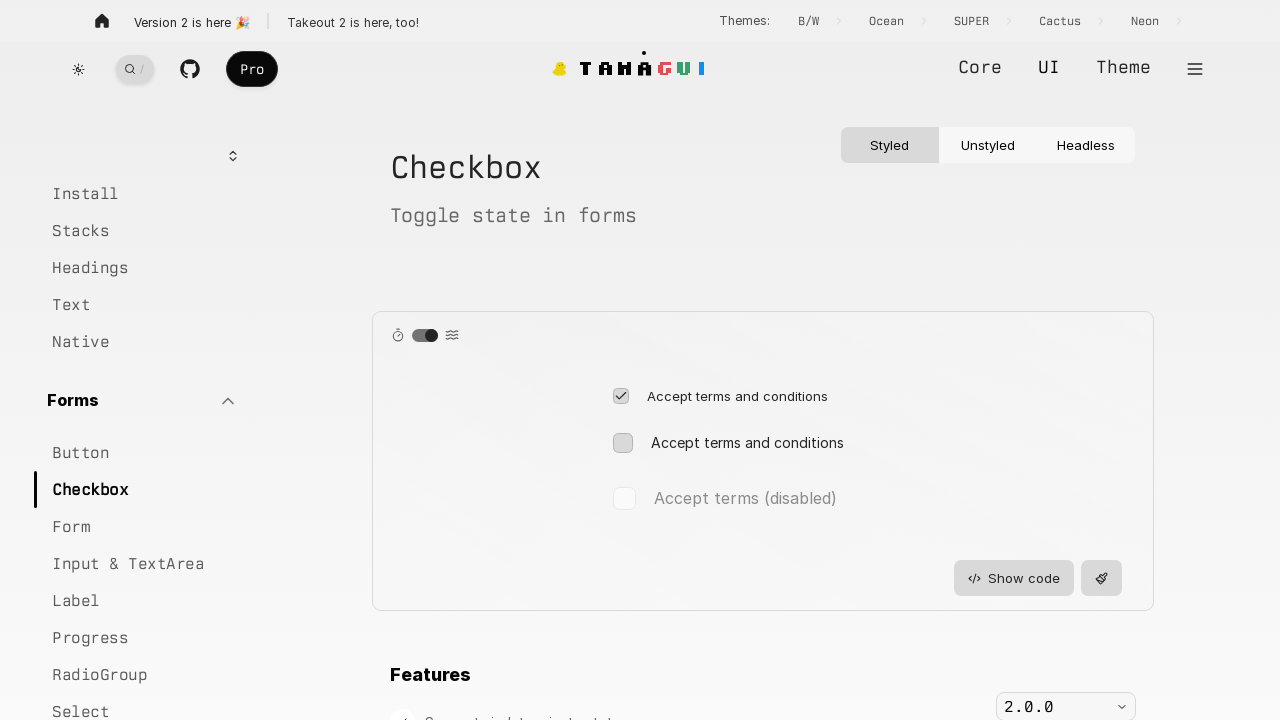

Clicked checkbox-3 to reset it to unchecked at (620, 396) on #checkbox-3
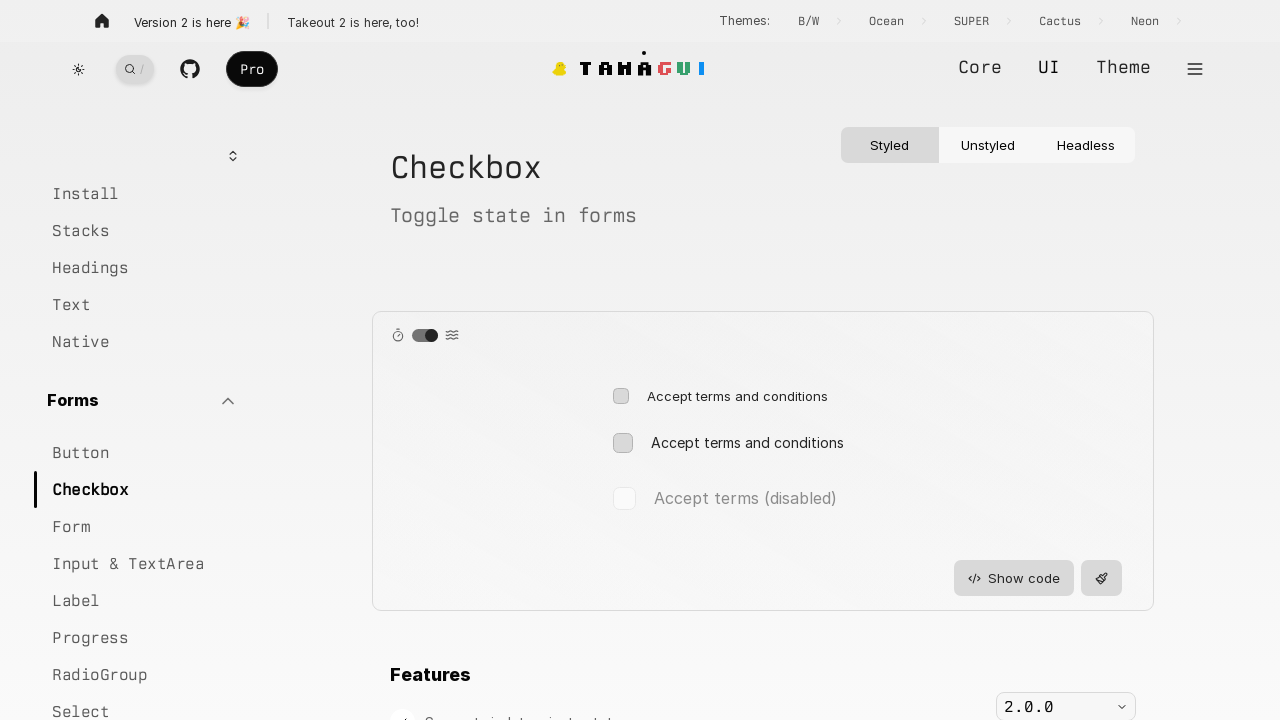

Clicked checkbox-4 to reset it to checked at (622, 443) on #checkbox-4
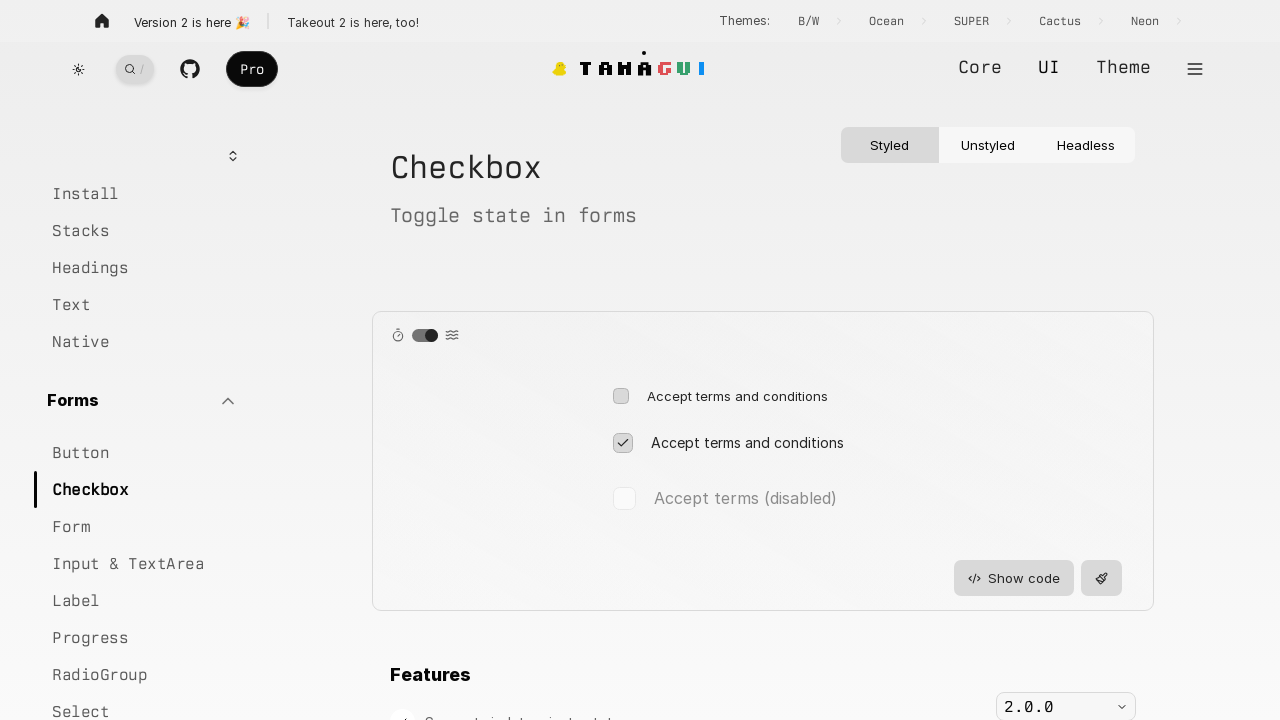

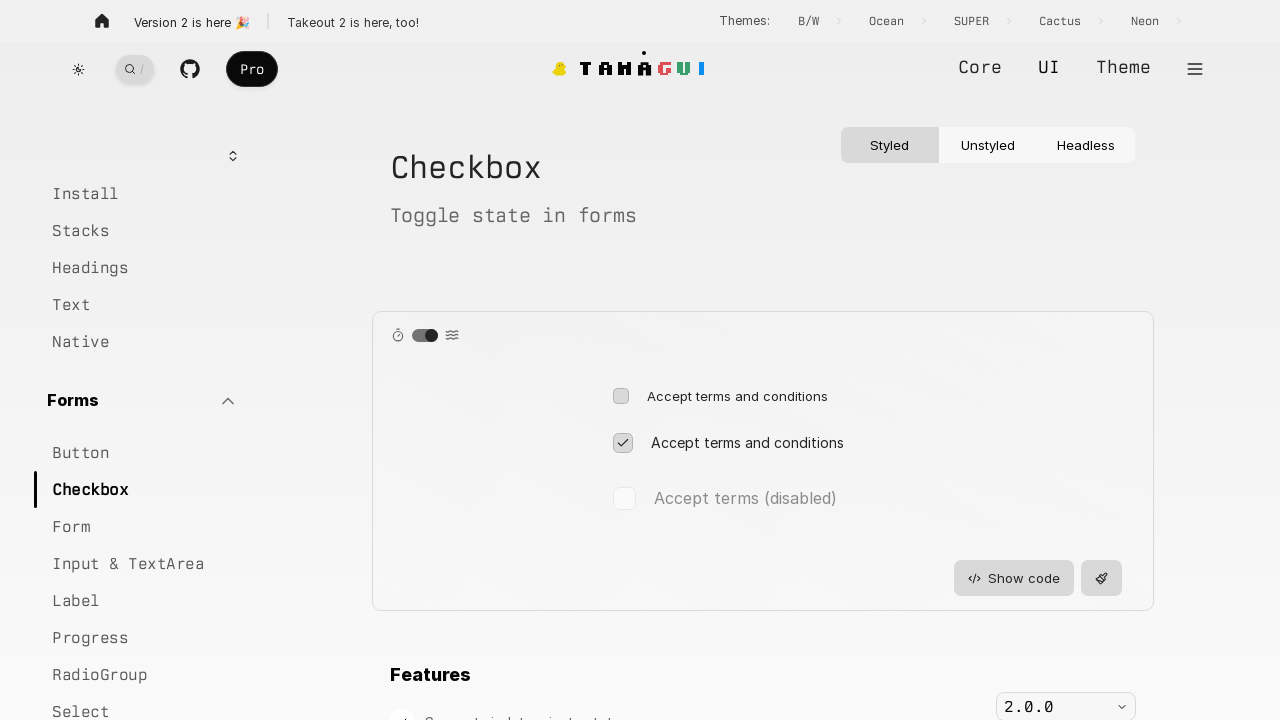